Tests basic calculator with random numbers using subtraction operation (mathCommand=1), fills two number fields, selects subtract operation, calculates and clears

Starting URL: https://testsheepnz.github.io/BasicCalculator

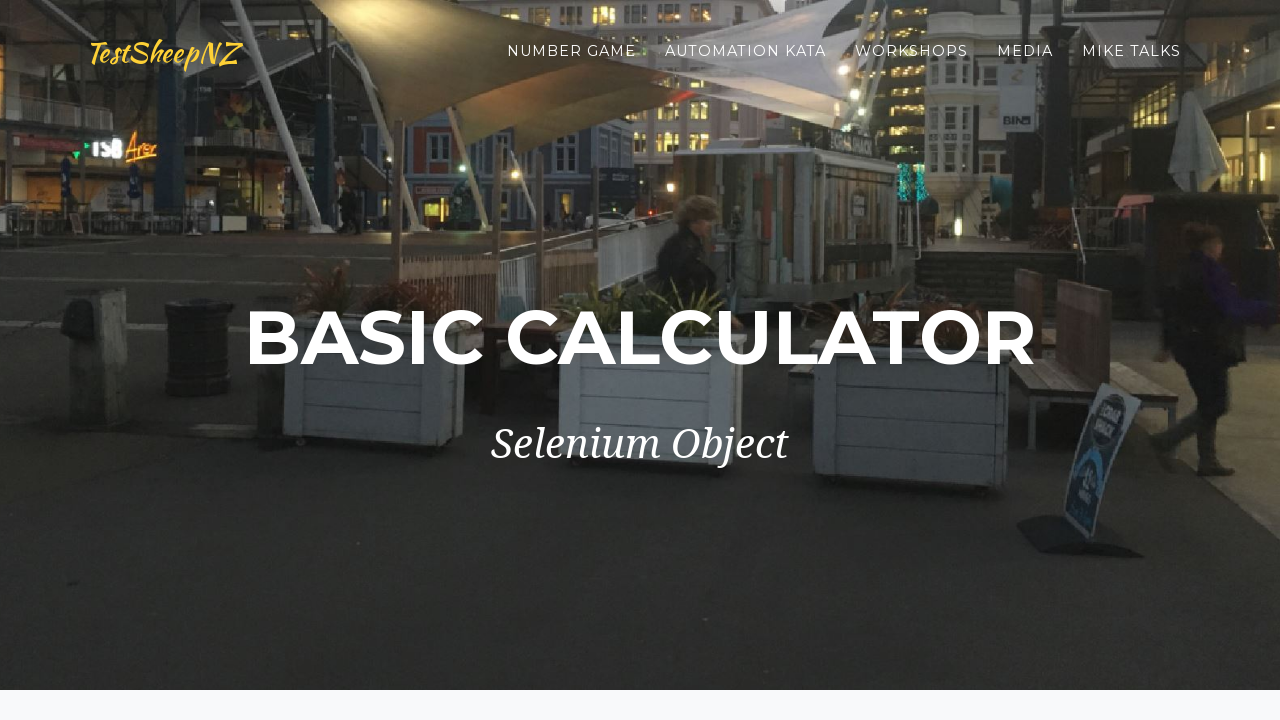

Selected build version 0 on #selectBuild
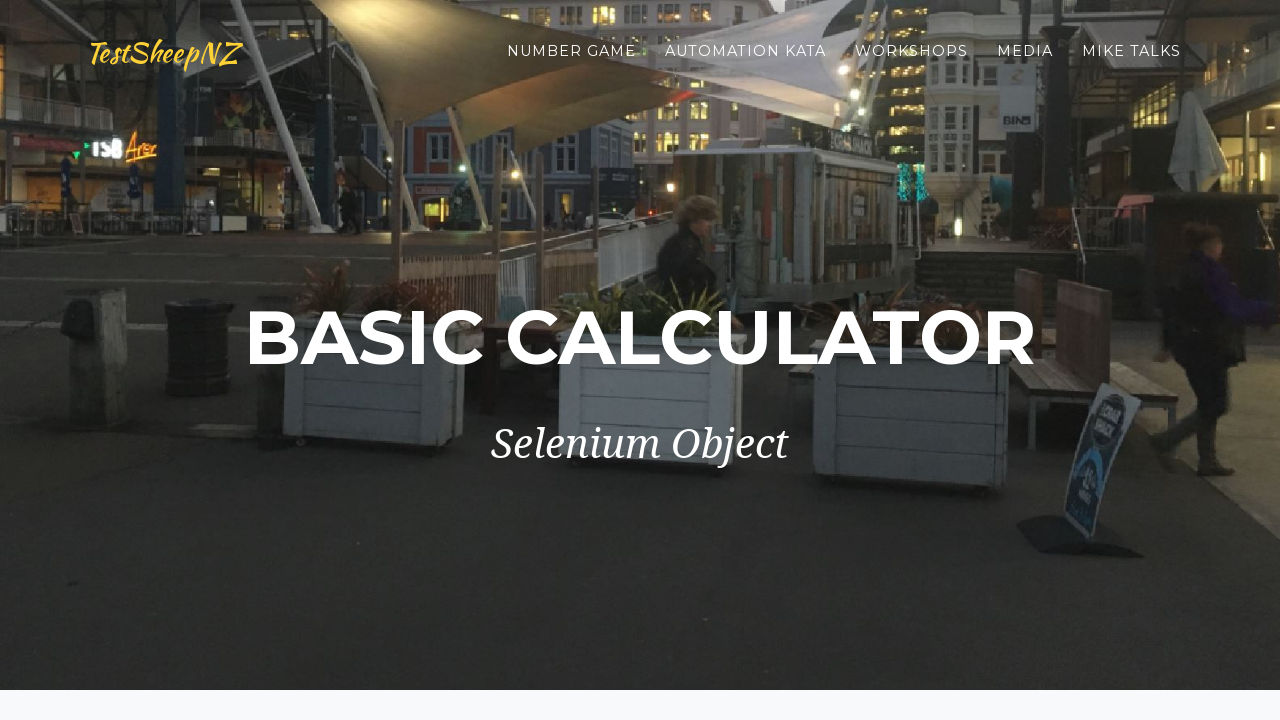

Filled first number field with value 9 on #number1Field
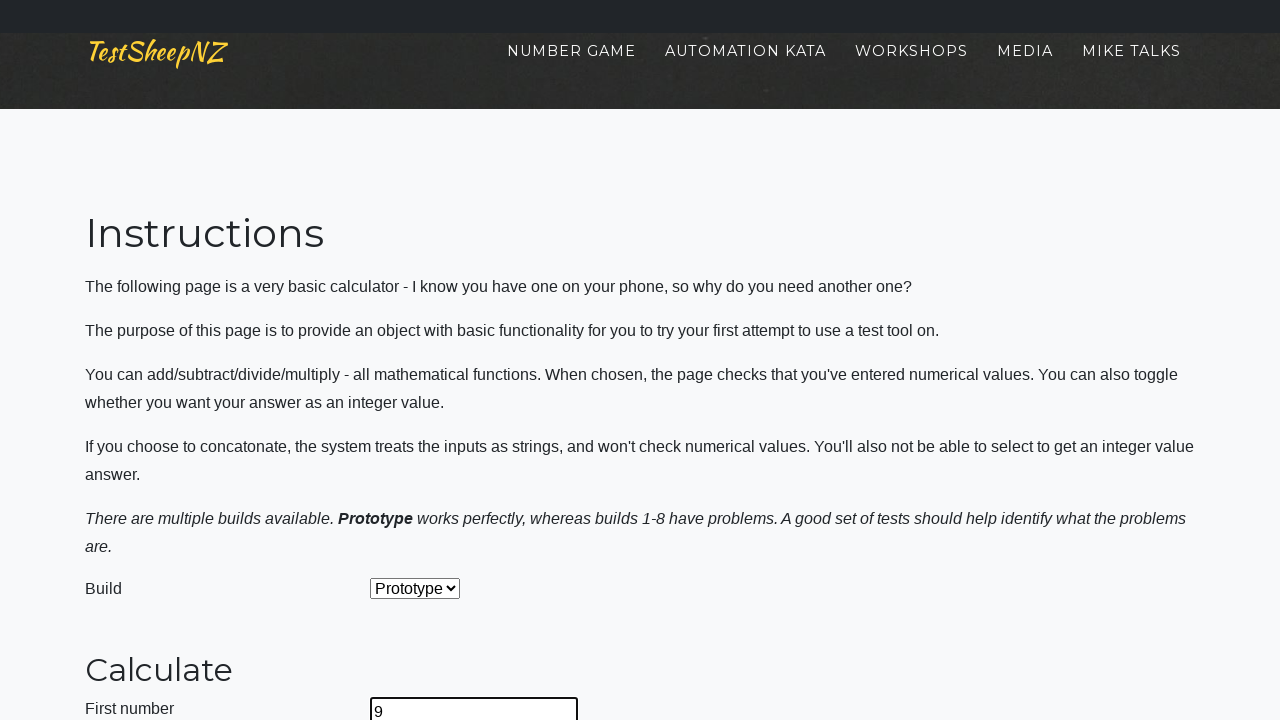

Filled second number field with value 4 on #number2Field
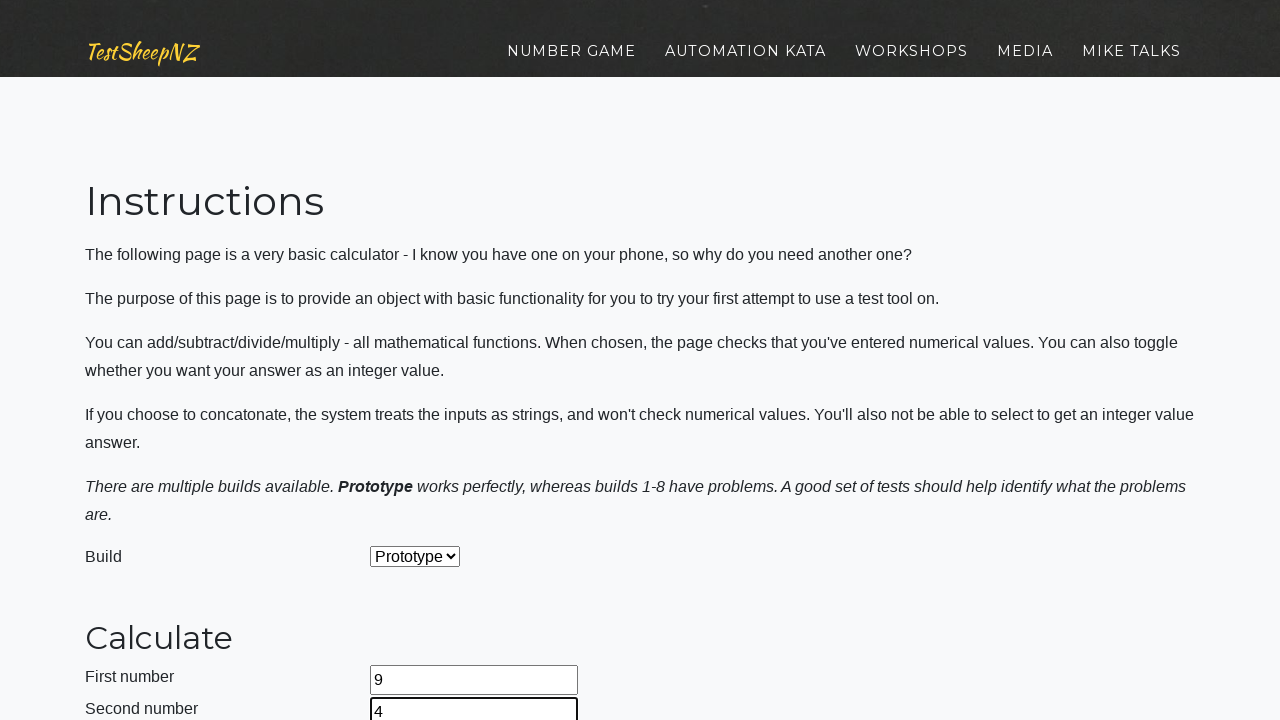

Selected subtraction operation (mathCommand=1) on #selectOperationDropdown
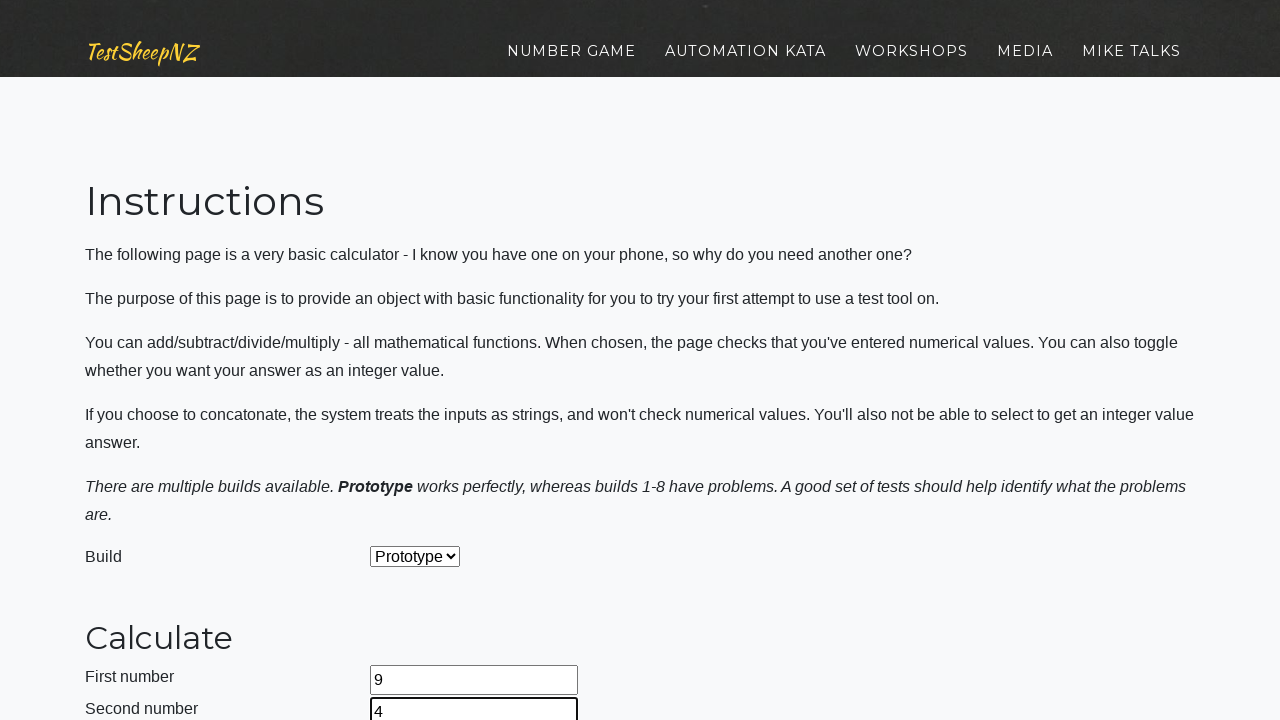

Clicked calculate button to perform subtraction at (422, 361) on #calculateButton
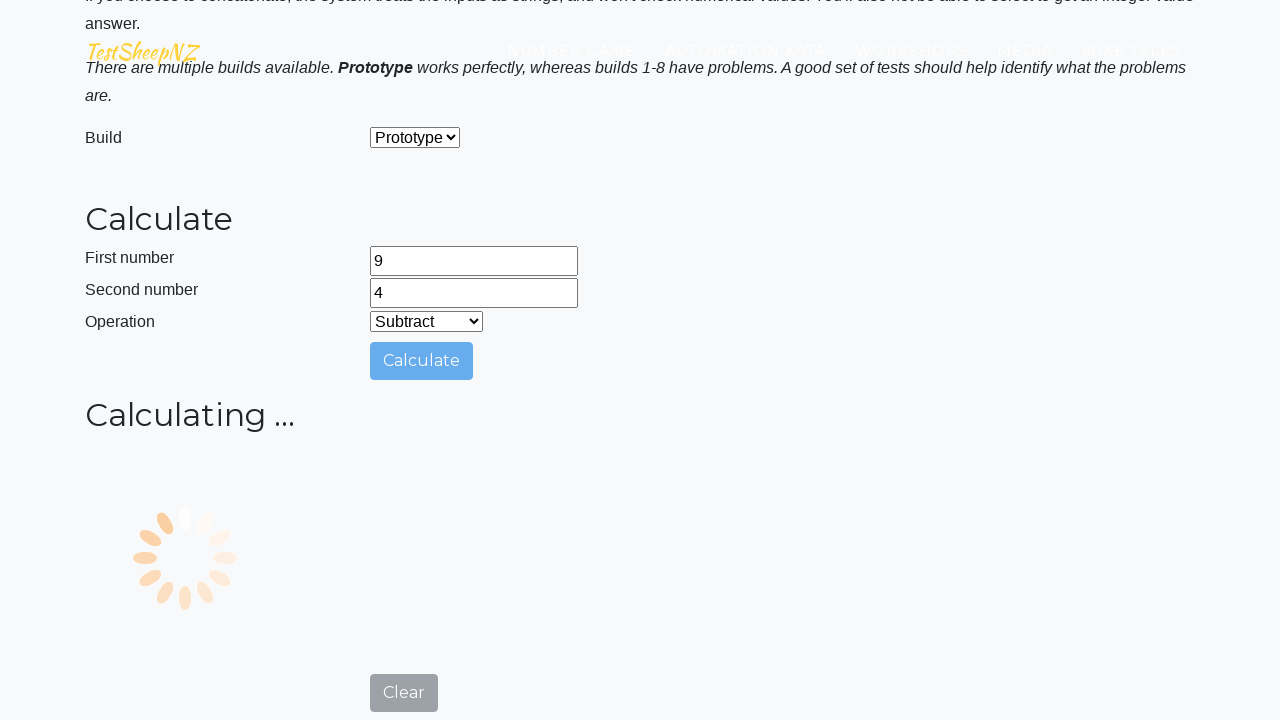

Result field appeared with calculation result
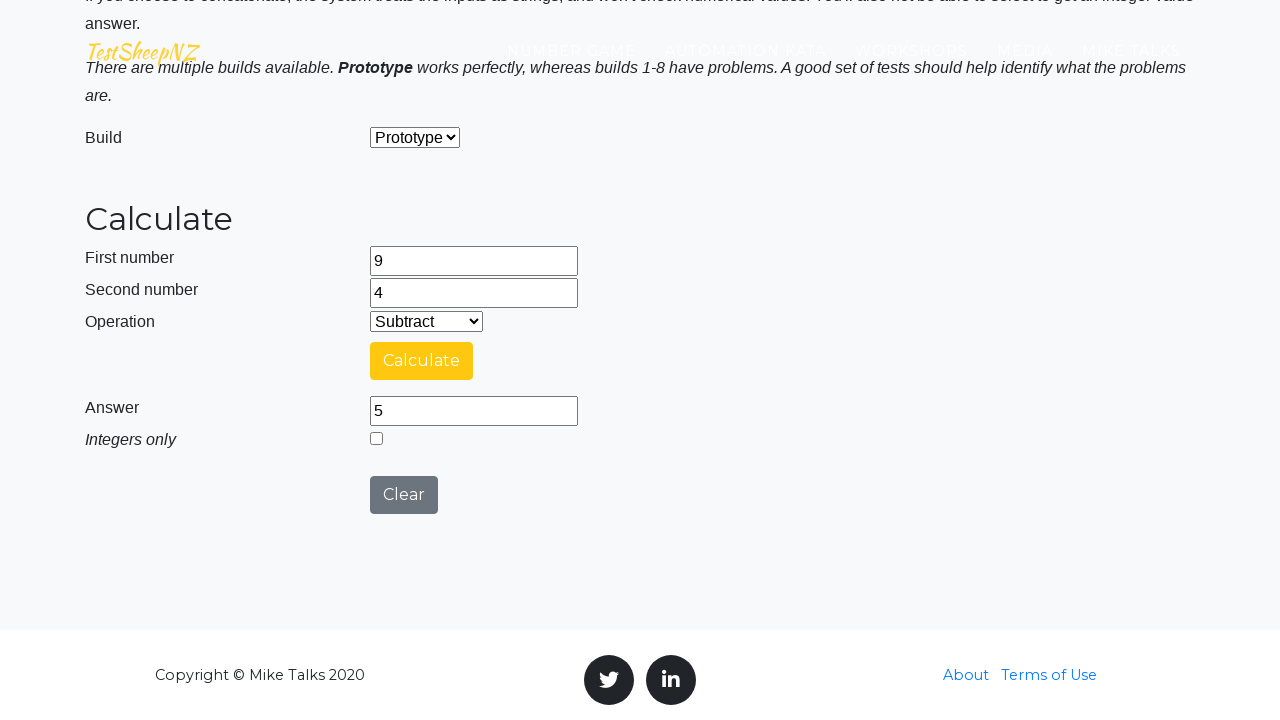

Clicked clear button to reset calculator at (404, 495) on #clearButton
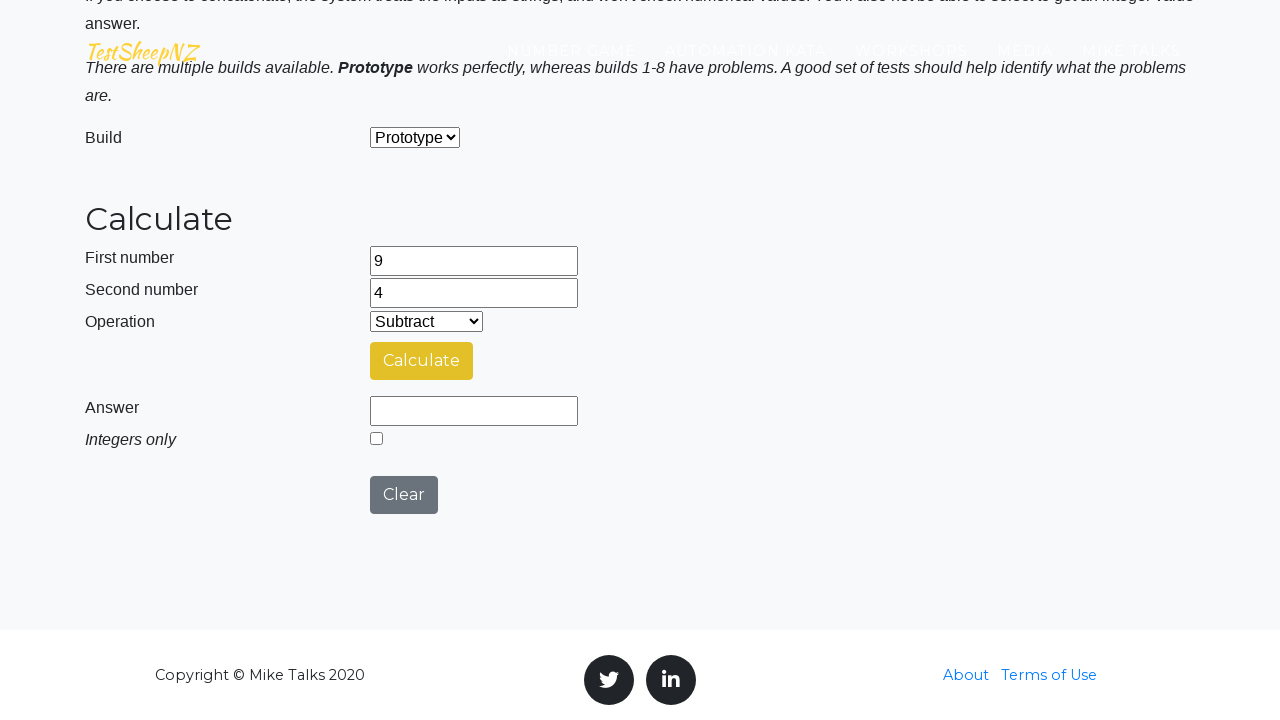

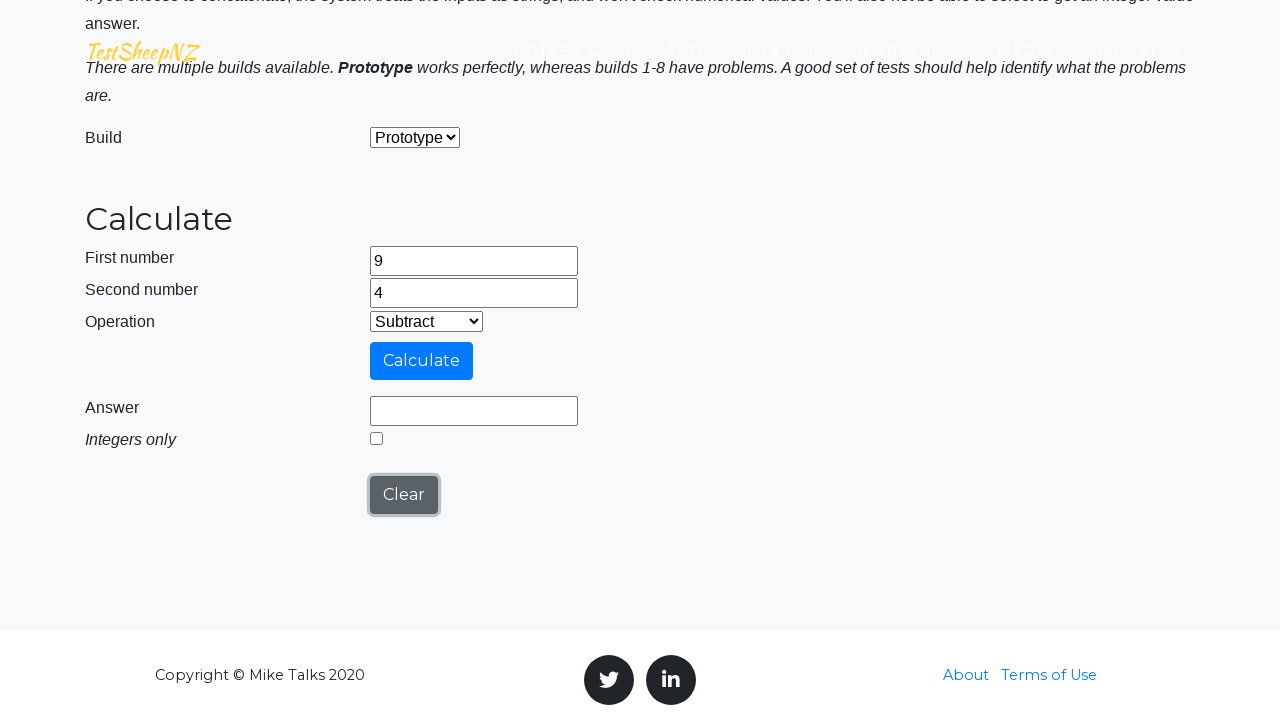